Tests handling of a JavaScript confirm dialog by clicking a button, verifying alert text, and dismissing it

Starting URL: https://automationfc.github.io/basic-form/index.html

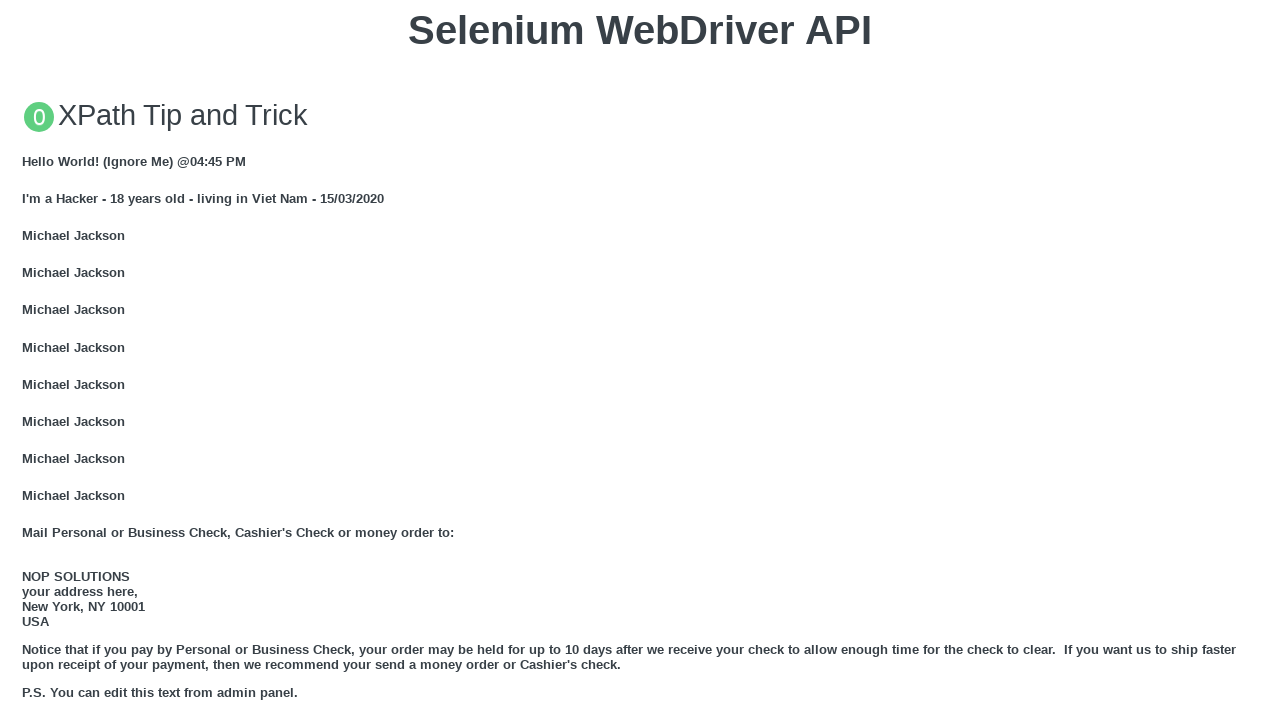

Clicked button to trigger JS confirm dialog at (640, 360) on xpath=//button[text()='Click for JS Confirm']
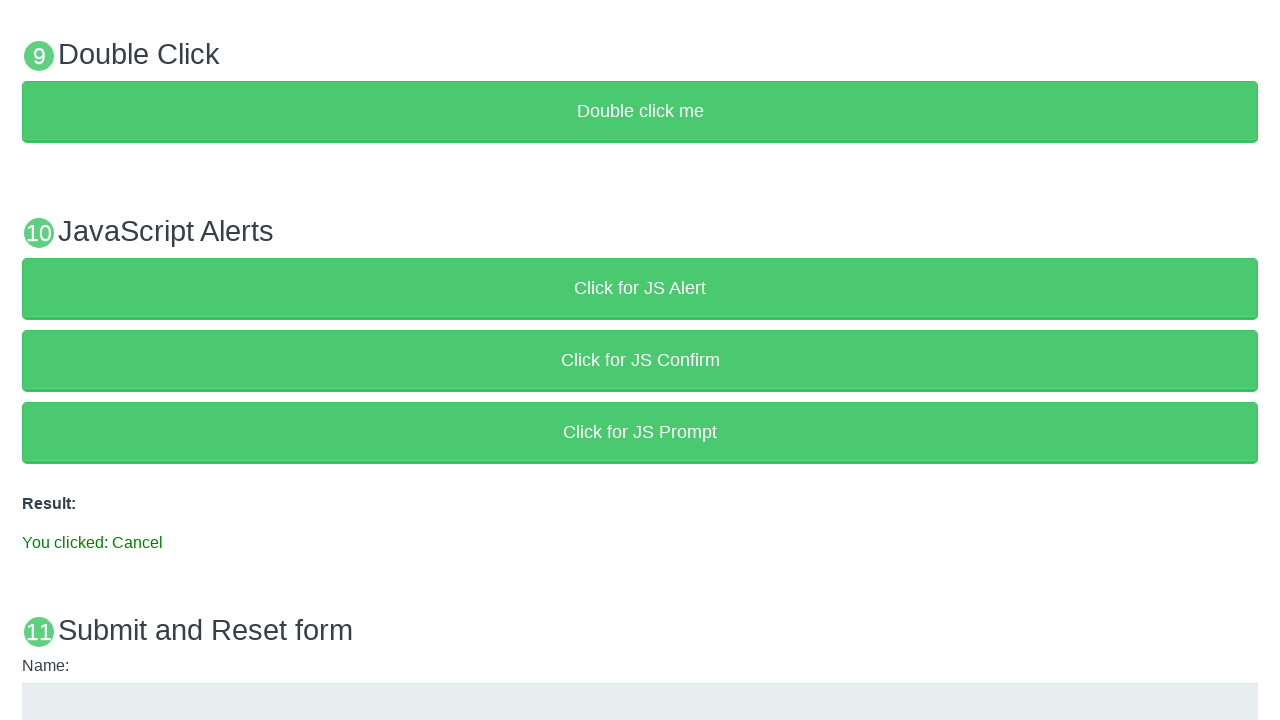

Set up dialog handler to dismiss the confirm dialog
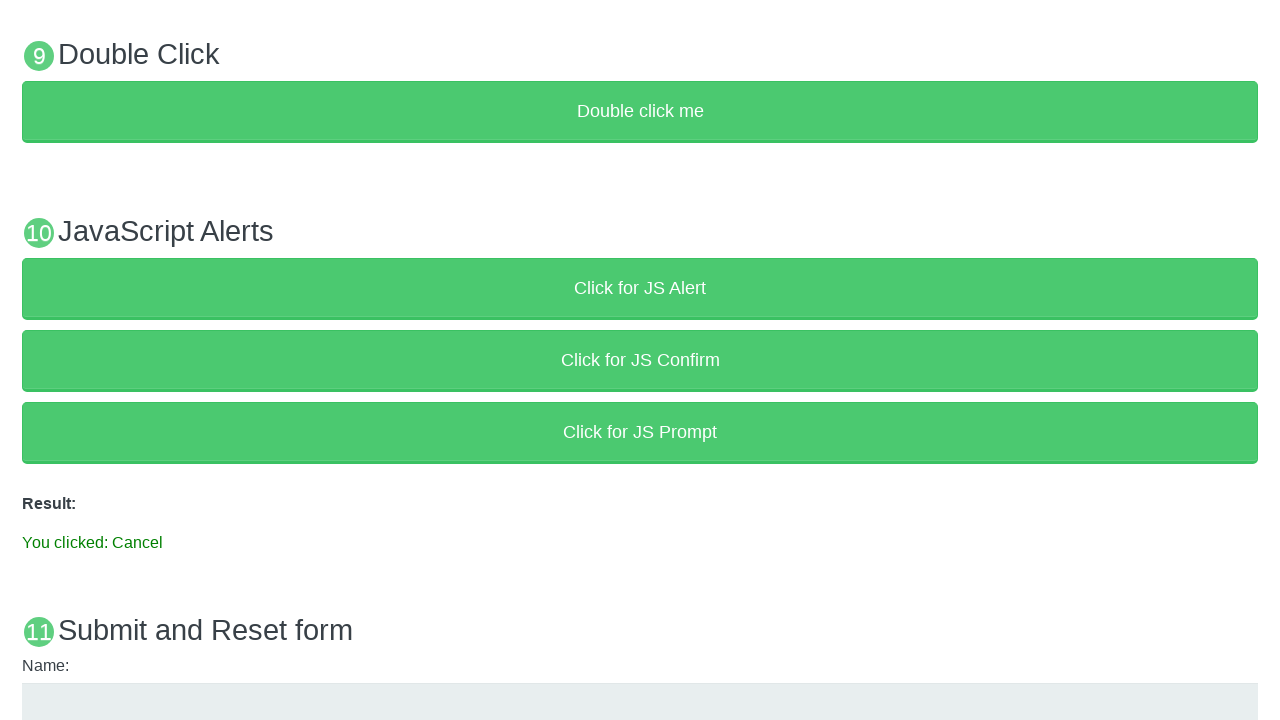

Verified result text 'You clicked: Cancel' appeared after dismissing confirm dialog
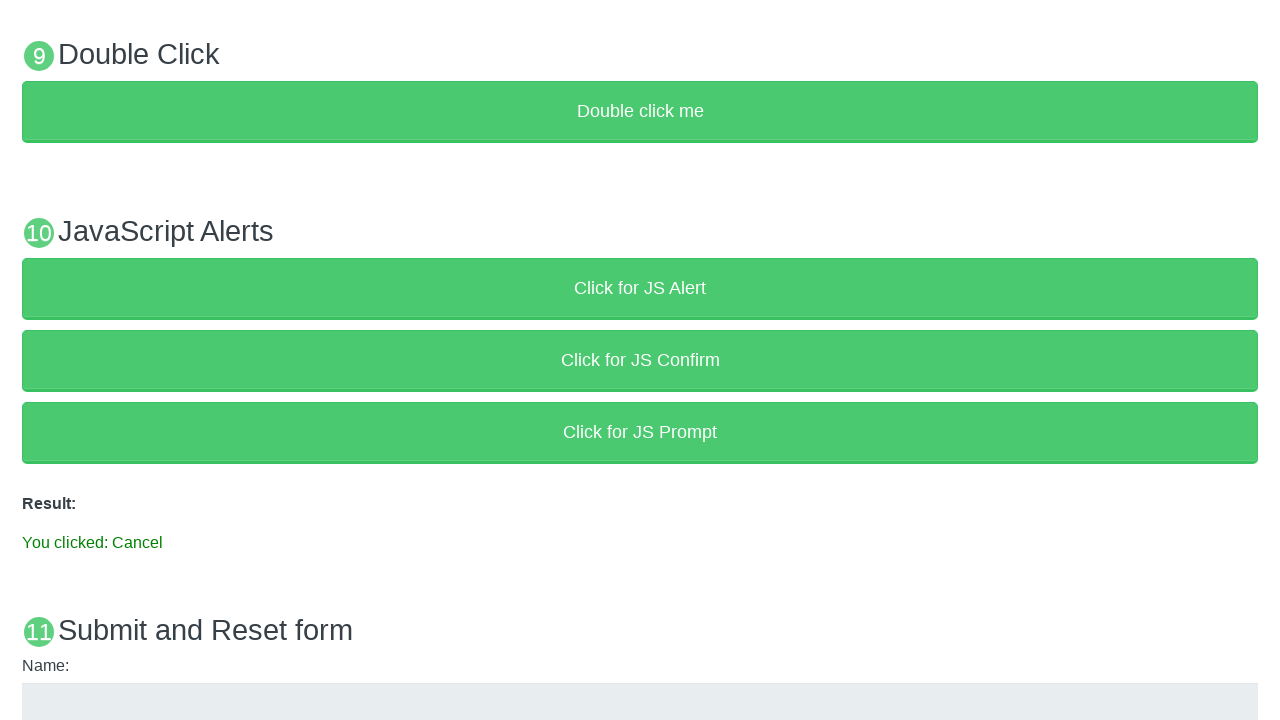

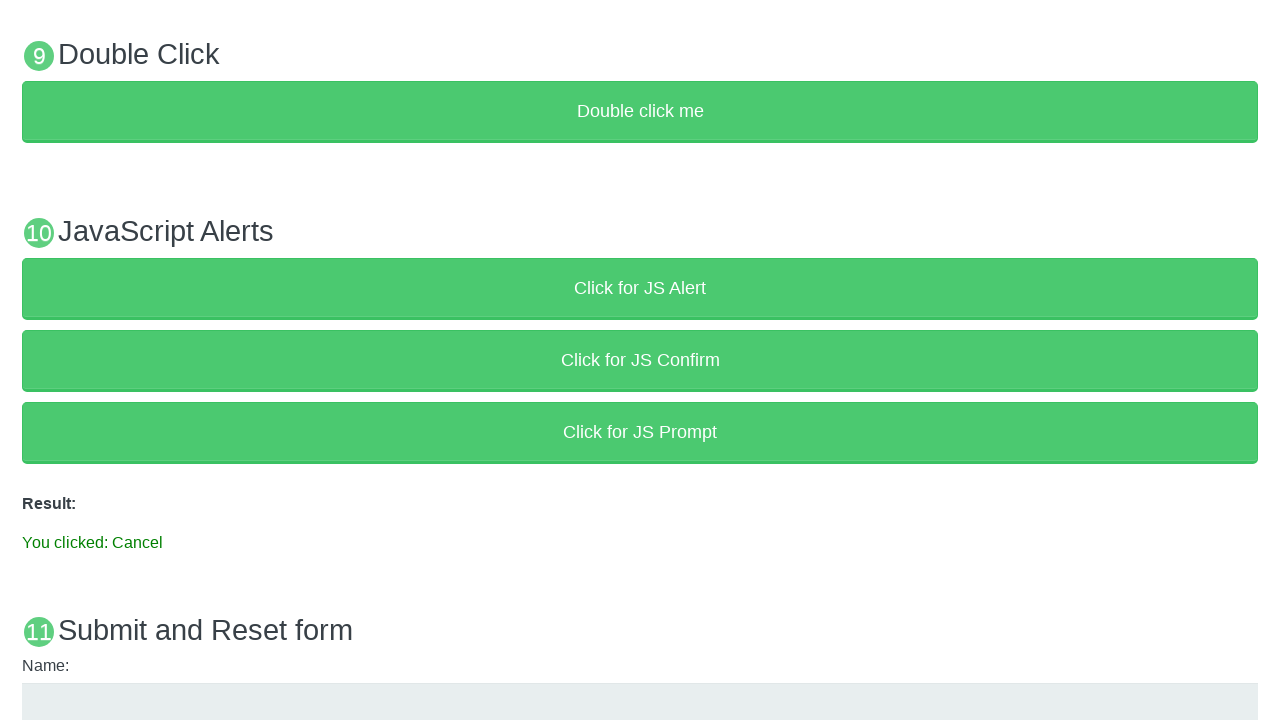